Tests moving mouse to an element with an offset and verifying the relative position

Starting URL: https://www.selenium.dev/selenium/web/mouse_interaction.html

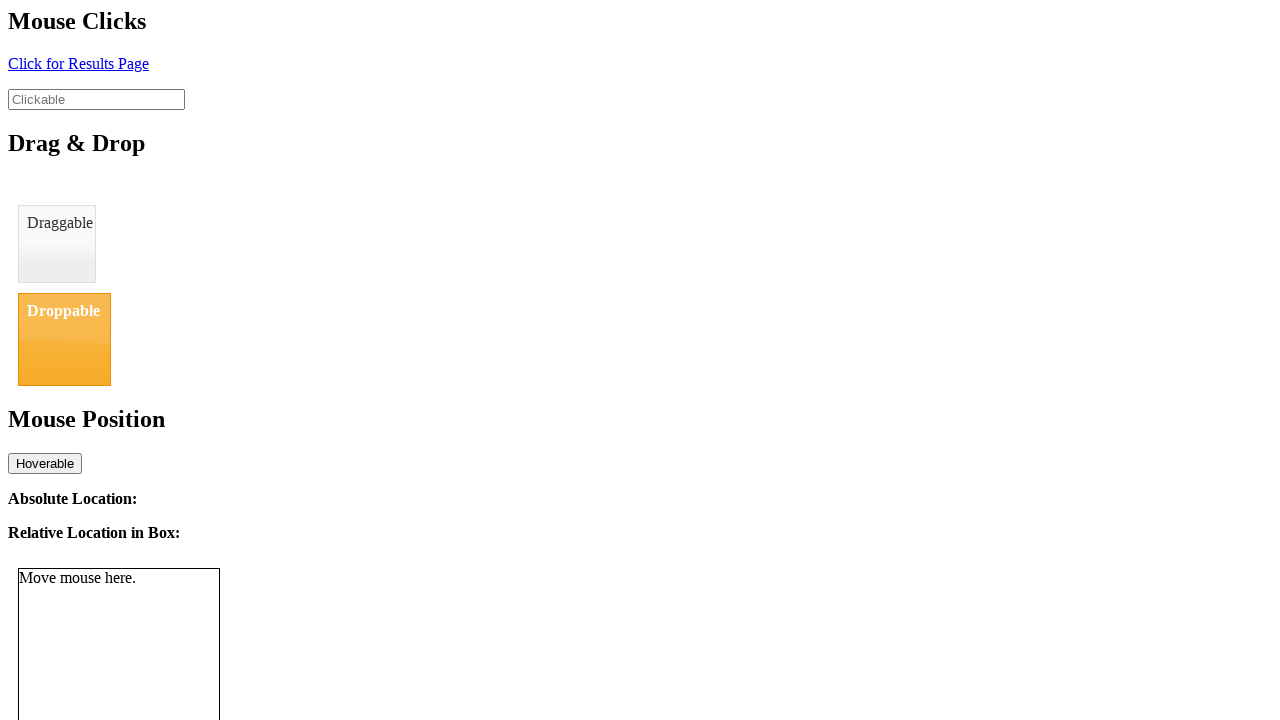

Navigated to mouse interaction test page
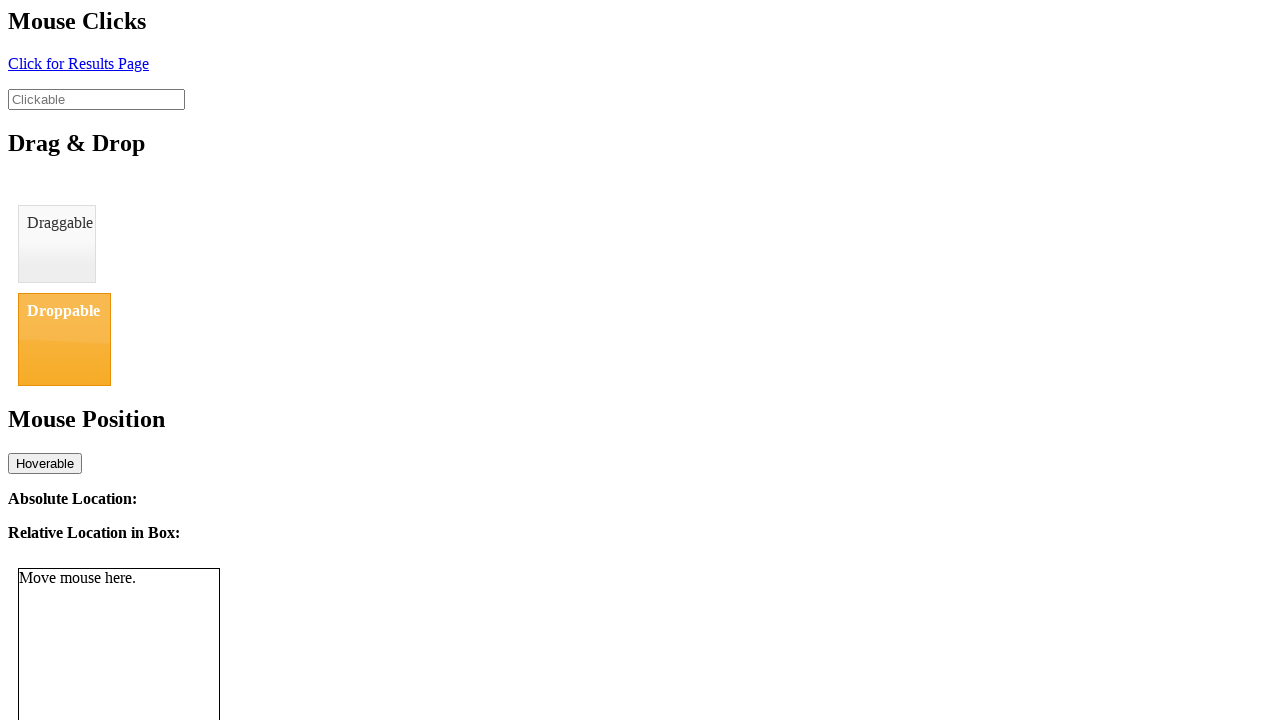

Located mouse tracker element
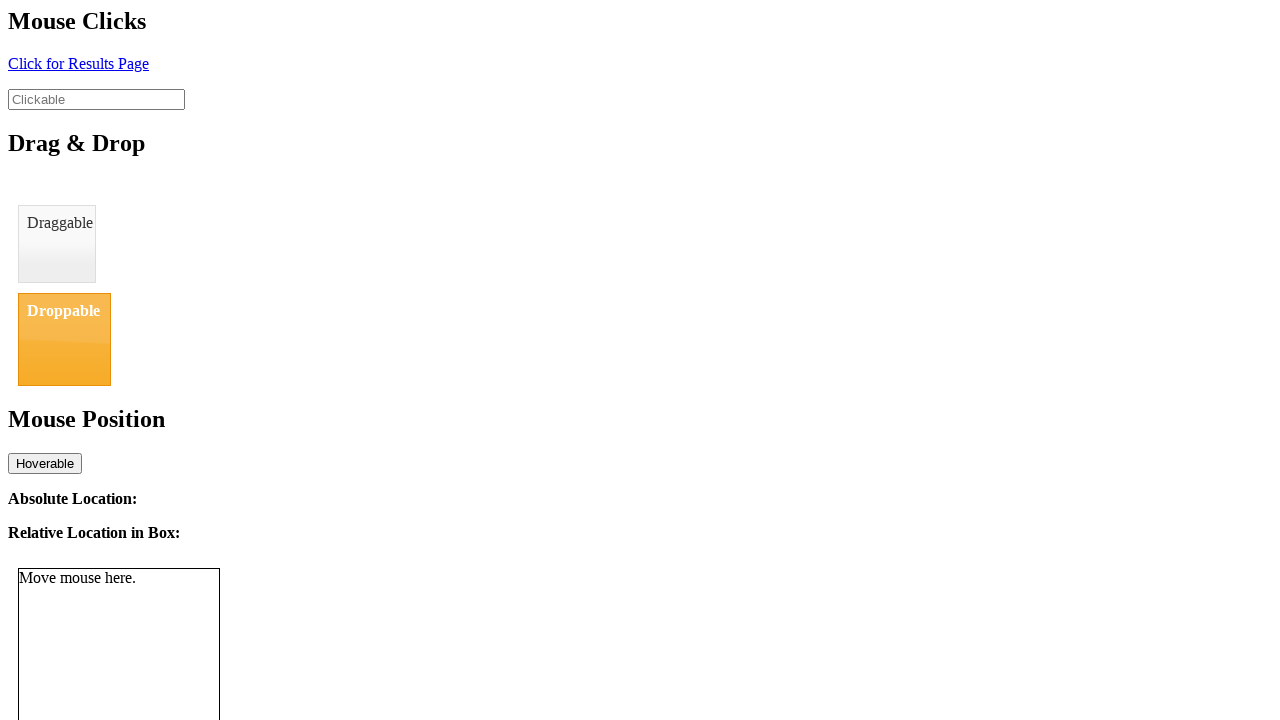

Retrieved bounding box of tracker element
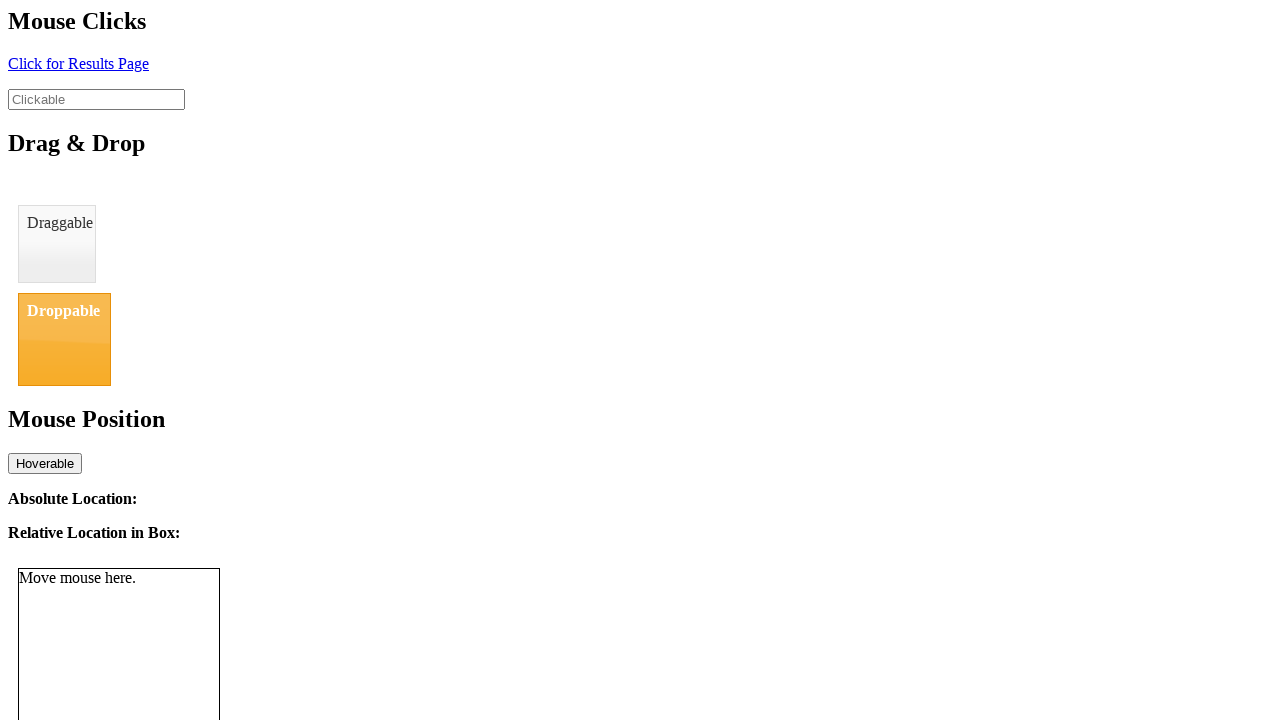

Moved mouse to tracker element center with offset (8, 11) at (127, 680)
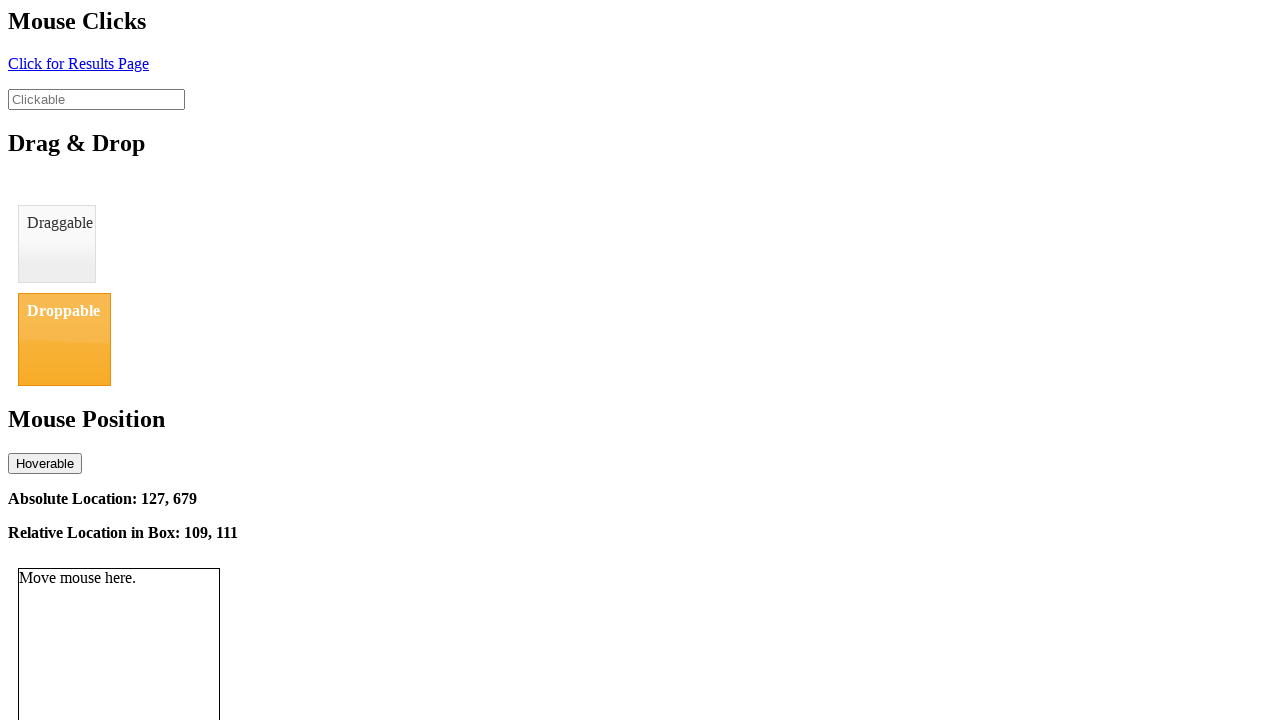

Relative location element appeared, verifying mouse position was tracked
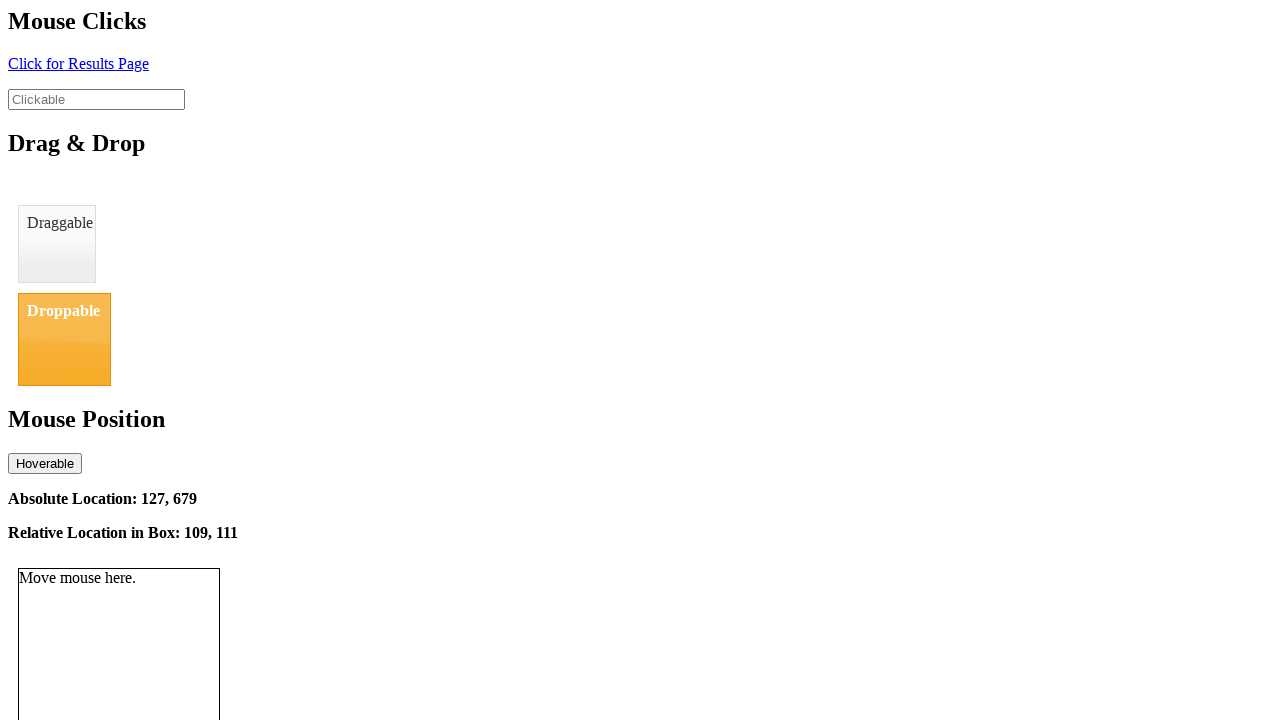

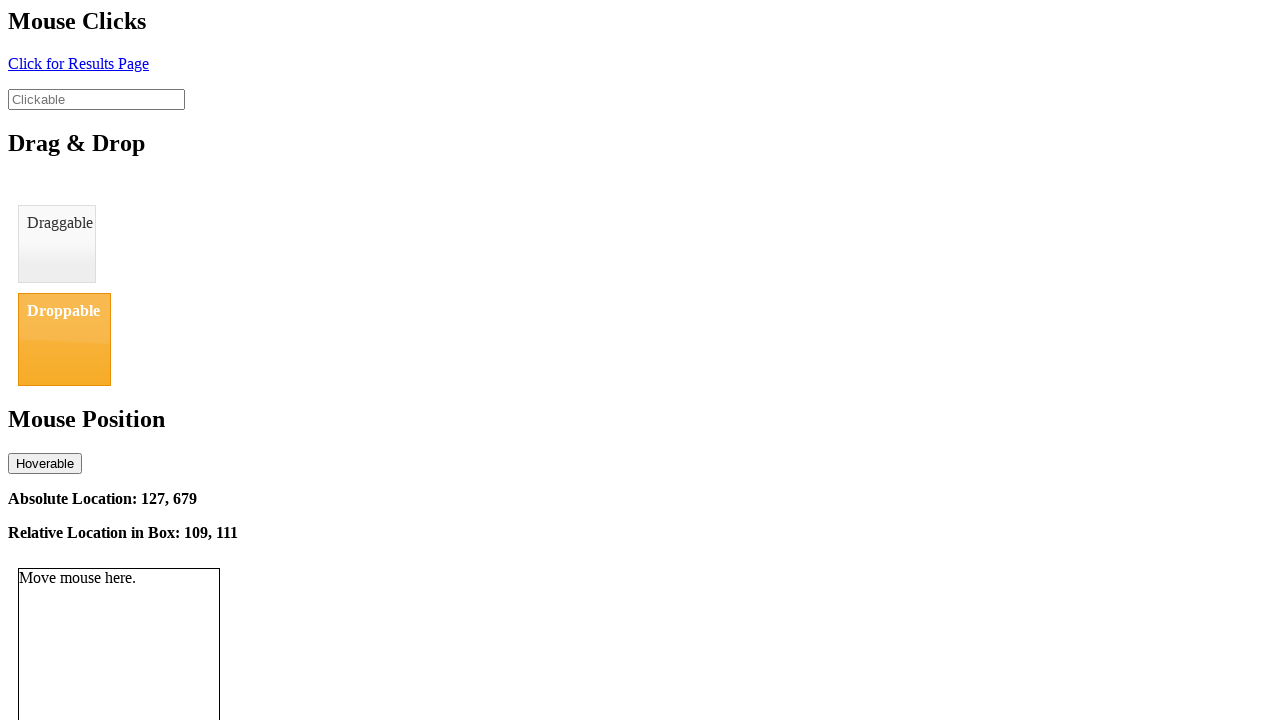